Navigates to a test page and finds all anchor elements, demonstrating link discovery on a webpage

Starting URL: https://testpages.eviltester.com/styled/index.html

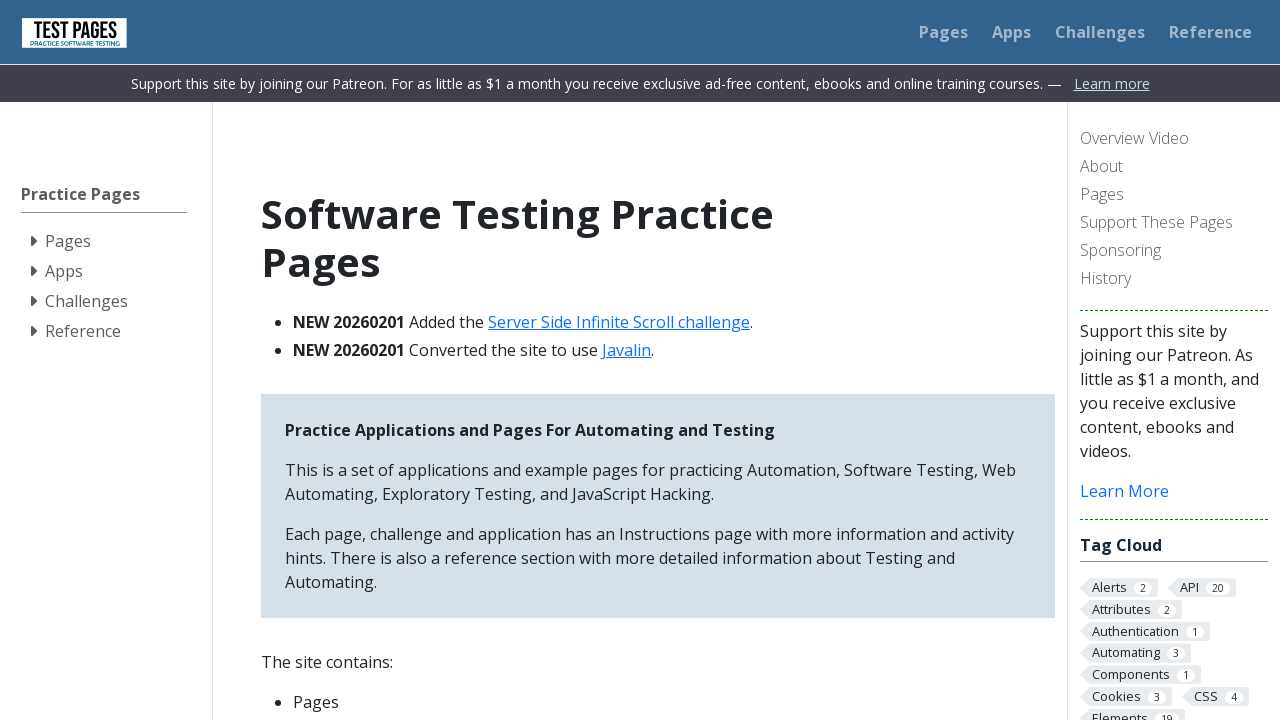

Navigated to test page at https://testpages.eviltester.com/styled/index.html
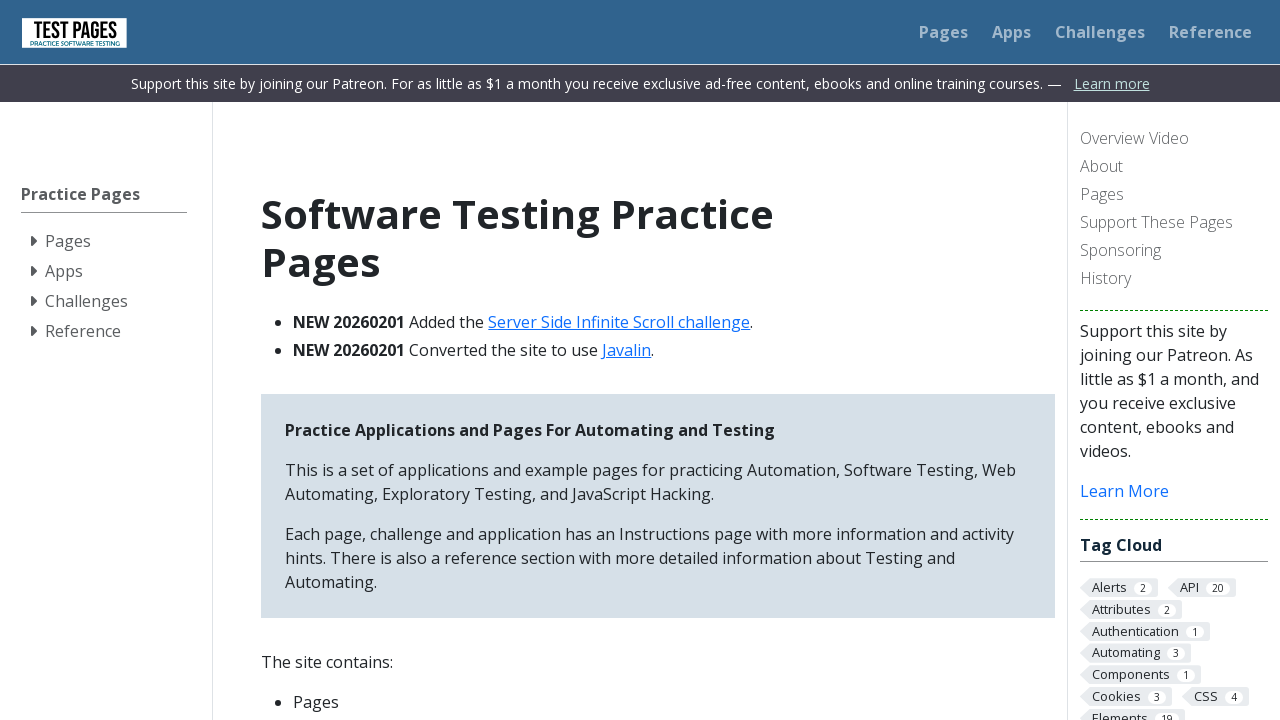

Found all anchor elements on the page - total of 289 links discovered
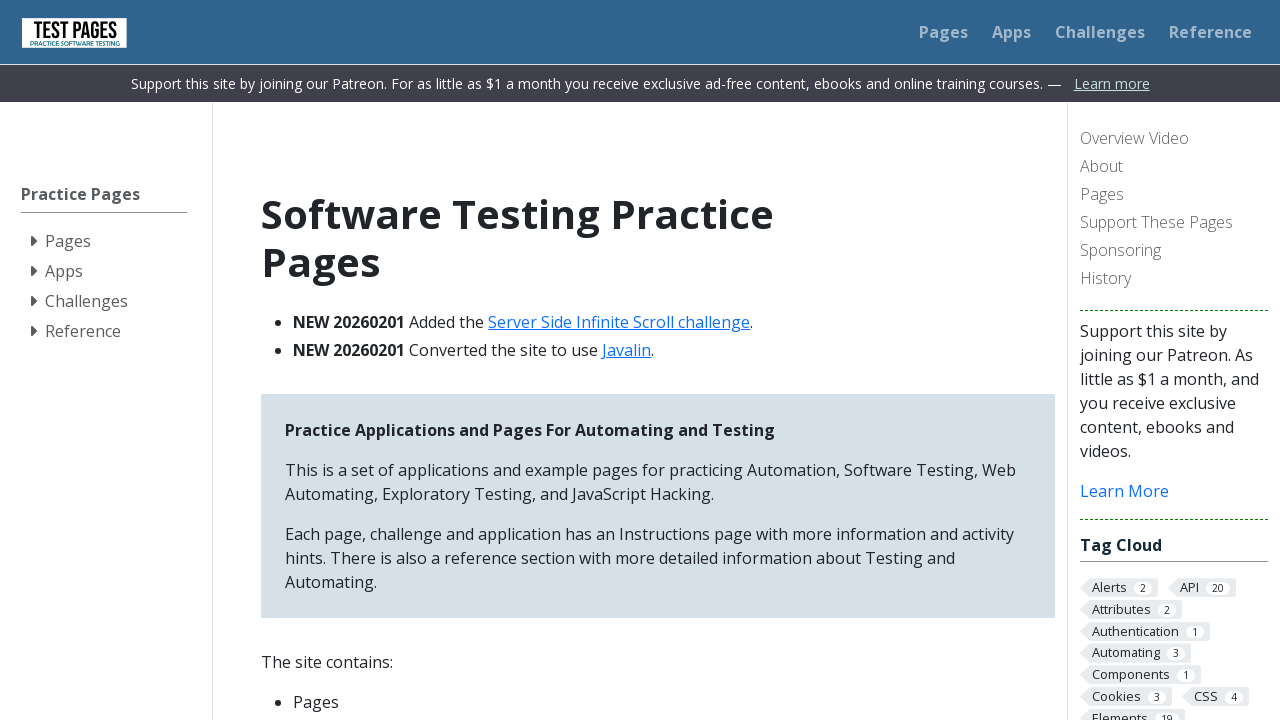

Verified that at least one link exists on the page
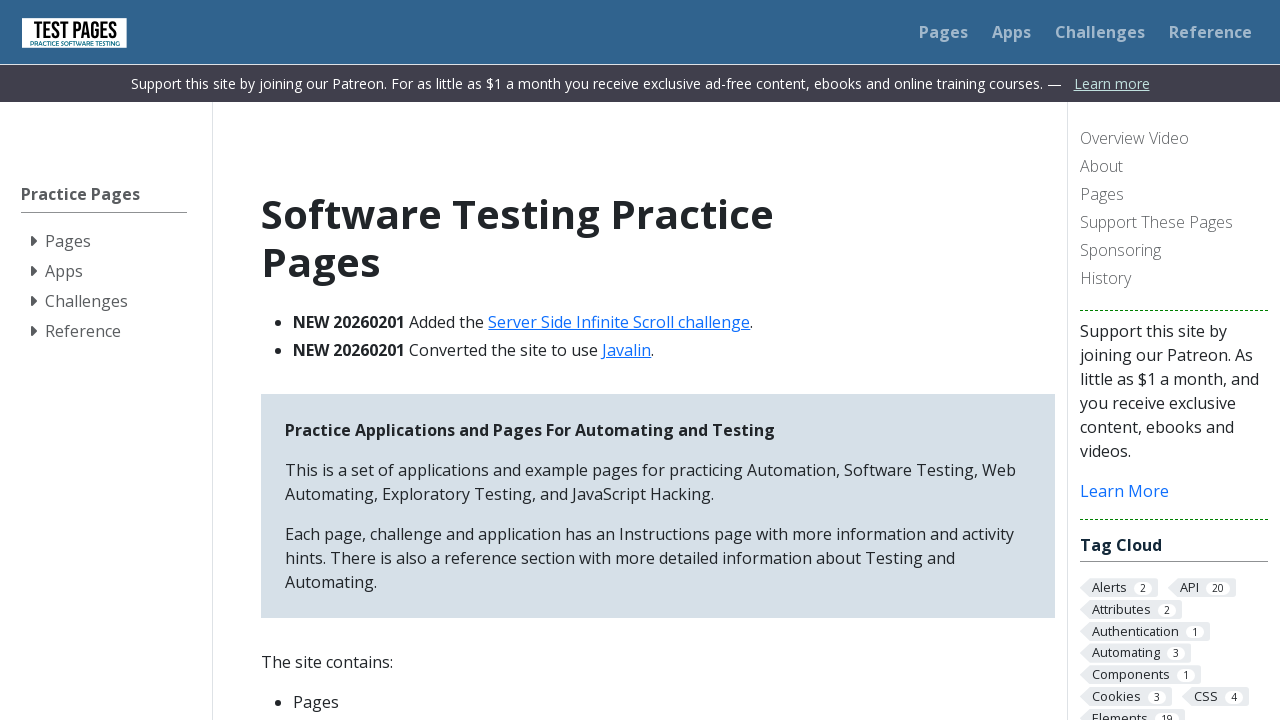

Retrieved href attribute from link 1: /
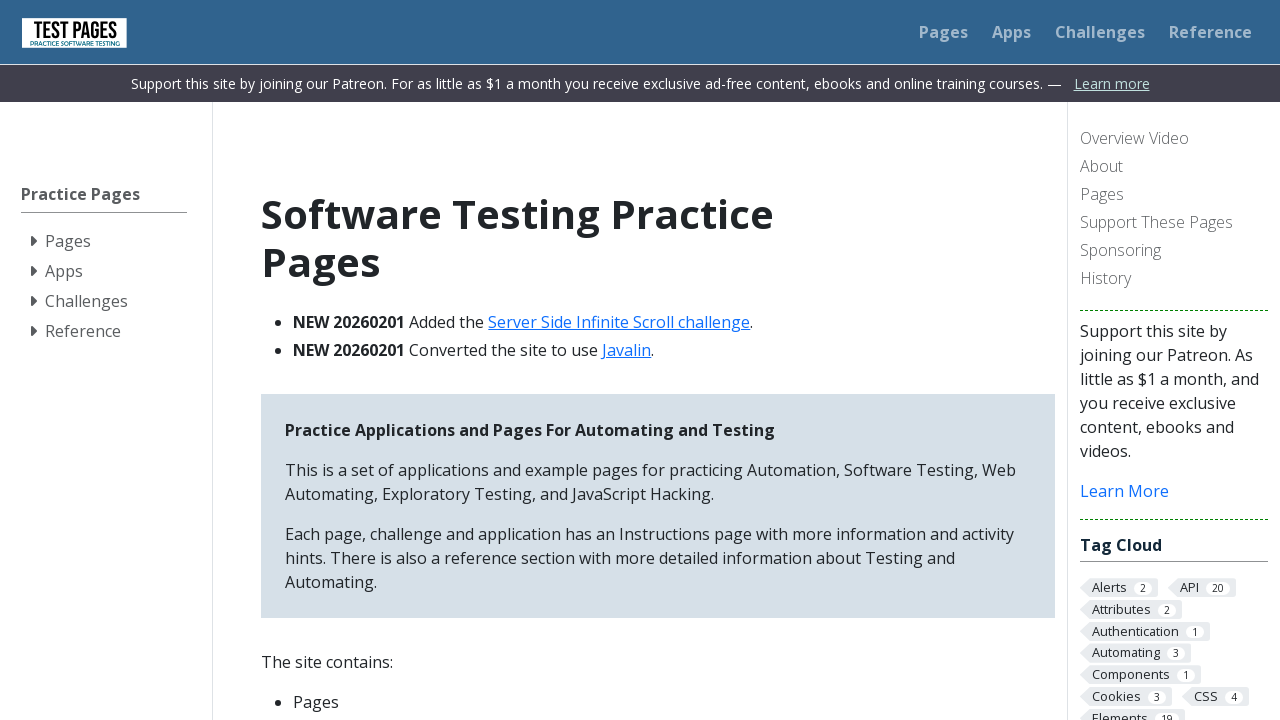

Clicked link 1 with href '/' at (74, 32) on a >> nth=0
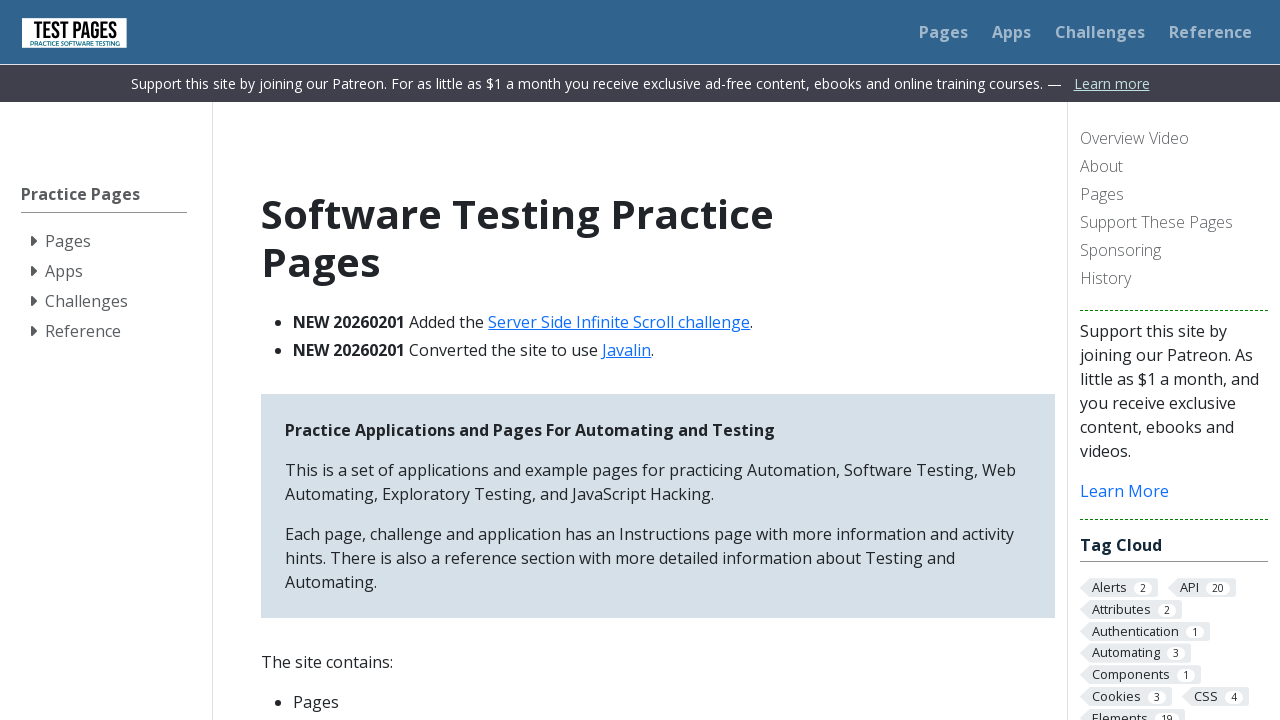

Navigated back to test page from link 1
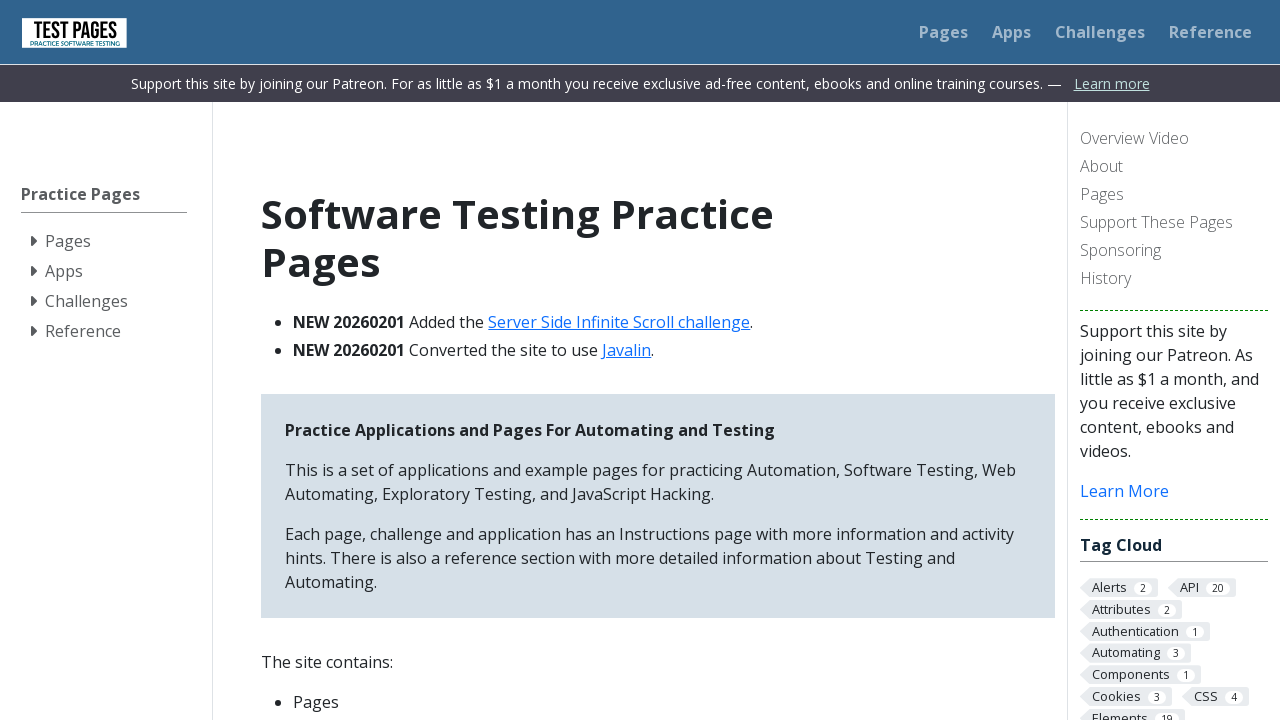

Waited for network idle after returning from link 1
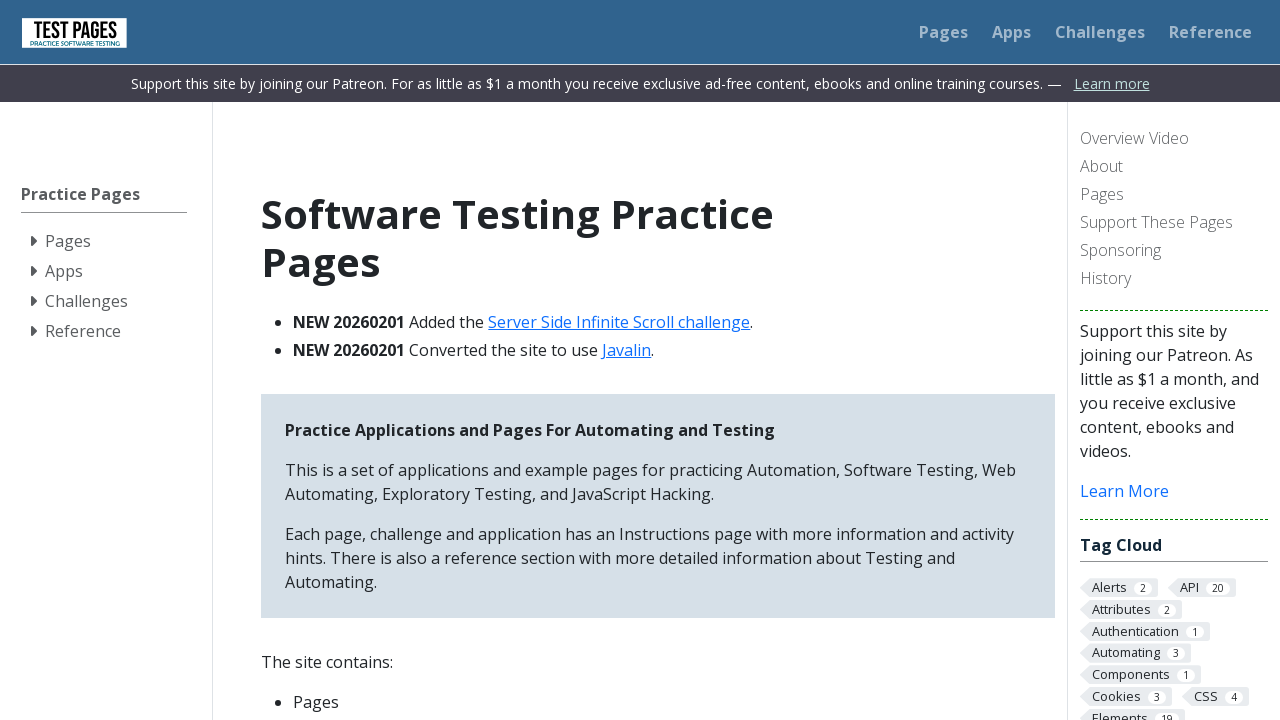

Retrieved href attribute from link 2: /pages/
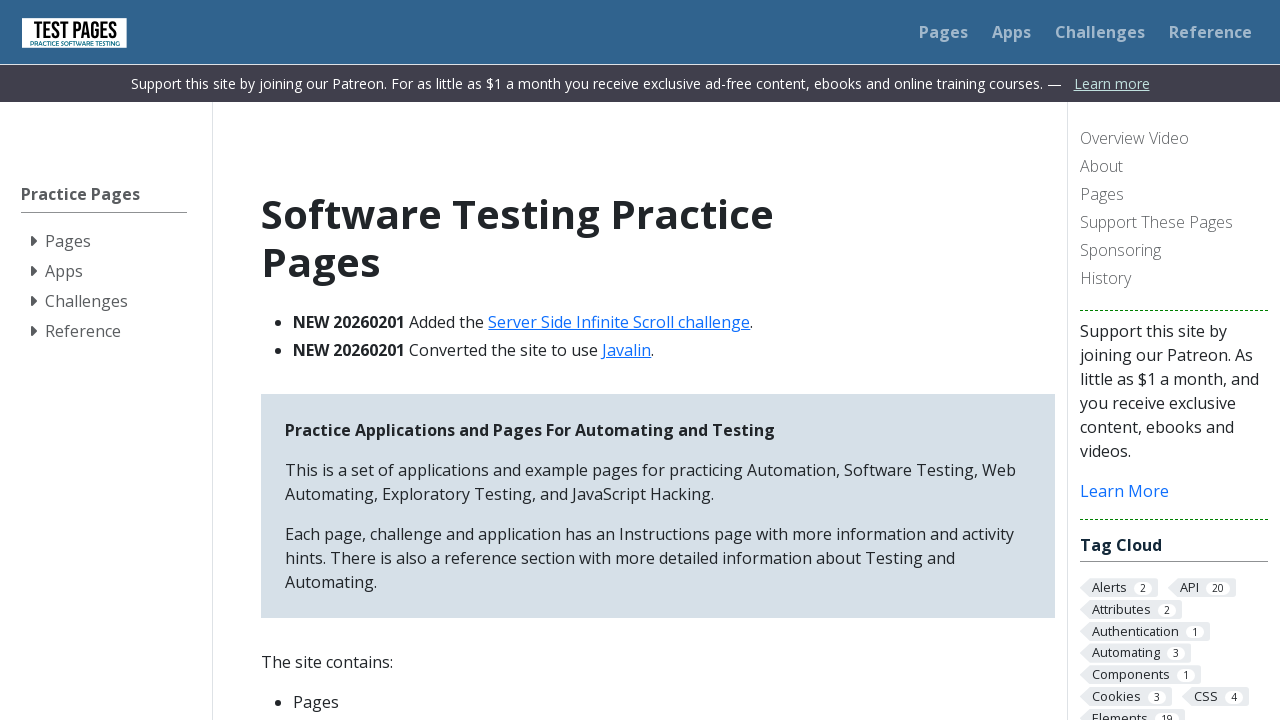

Clicked link 2 with href '/pages/' at (944, 32) on a >> nth=1
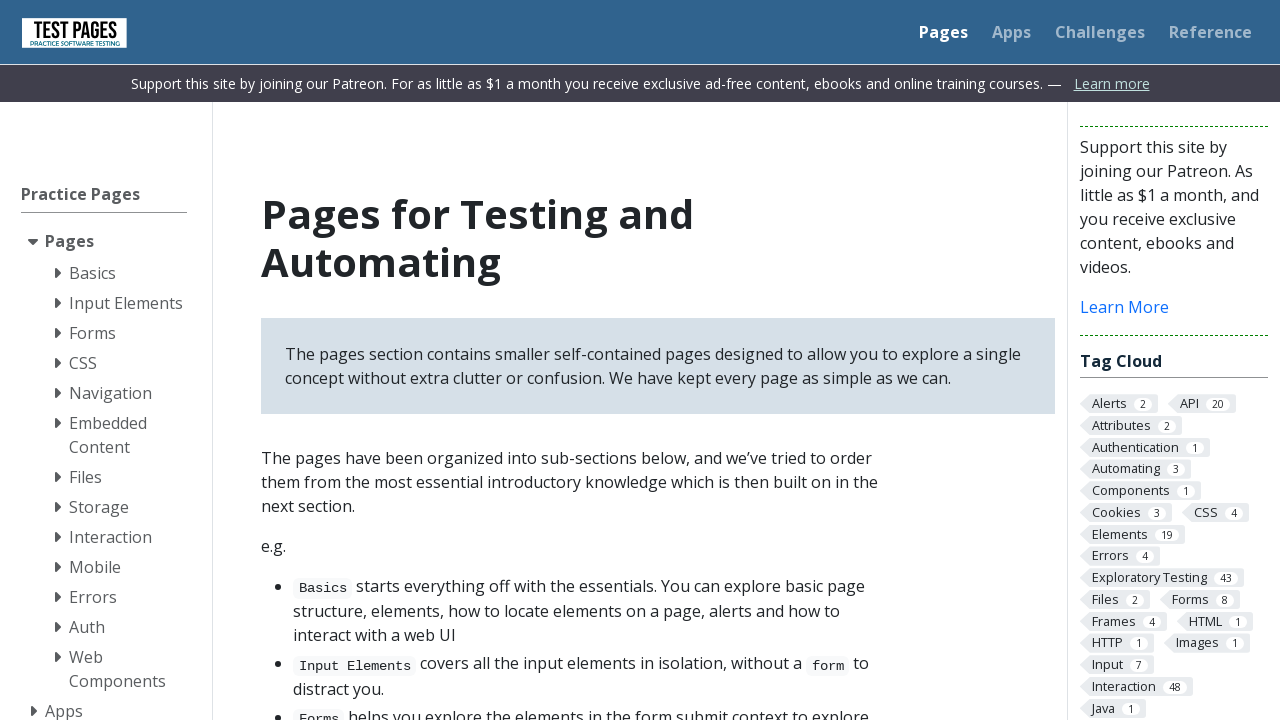

Navigated back to test page from link 2
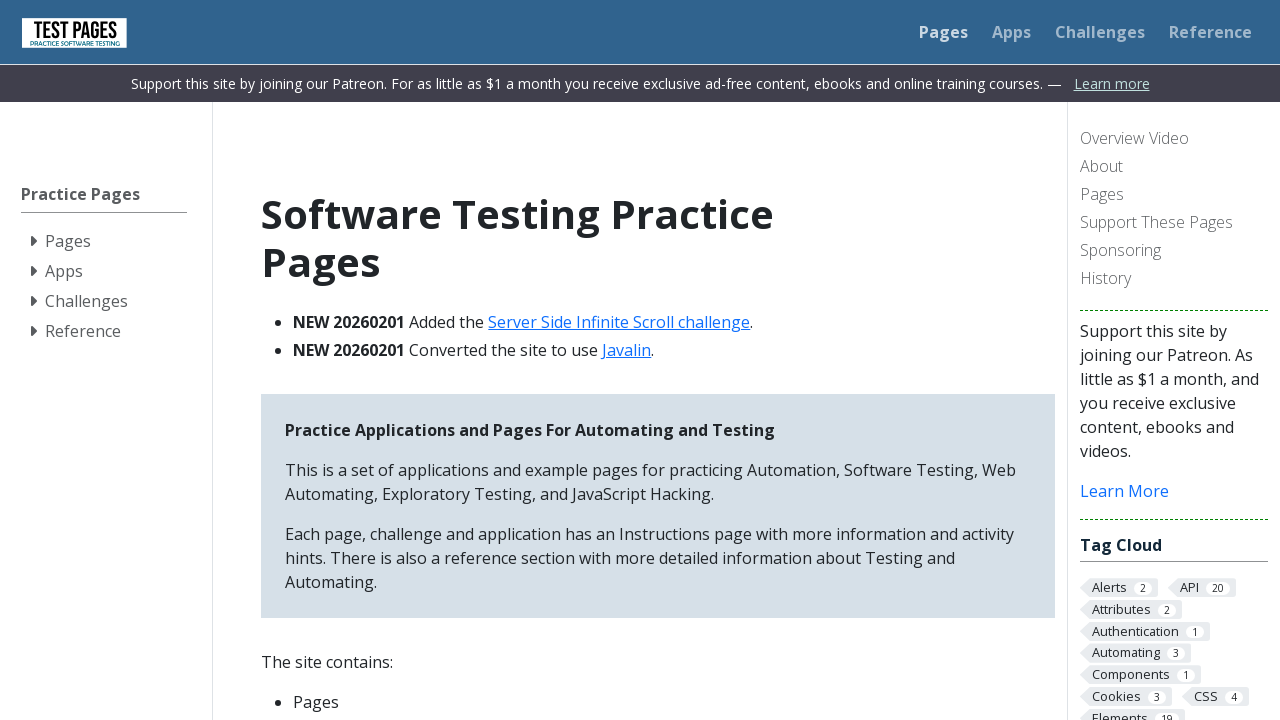

Waited for network idle after returning from link 2
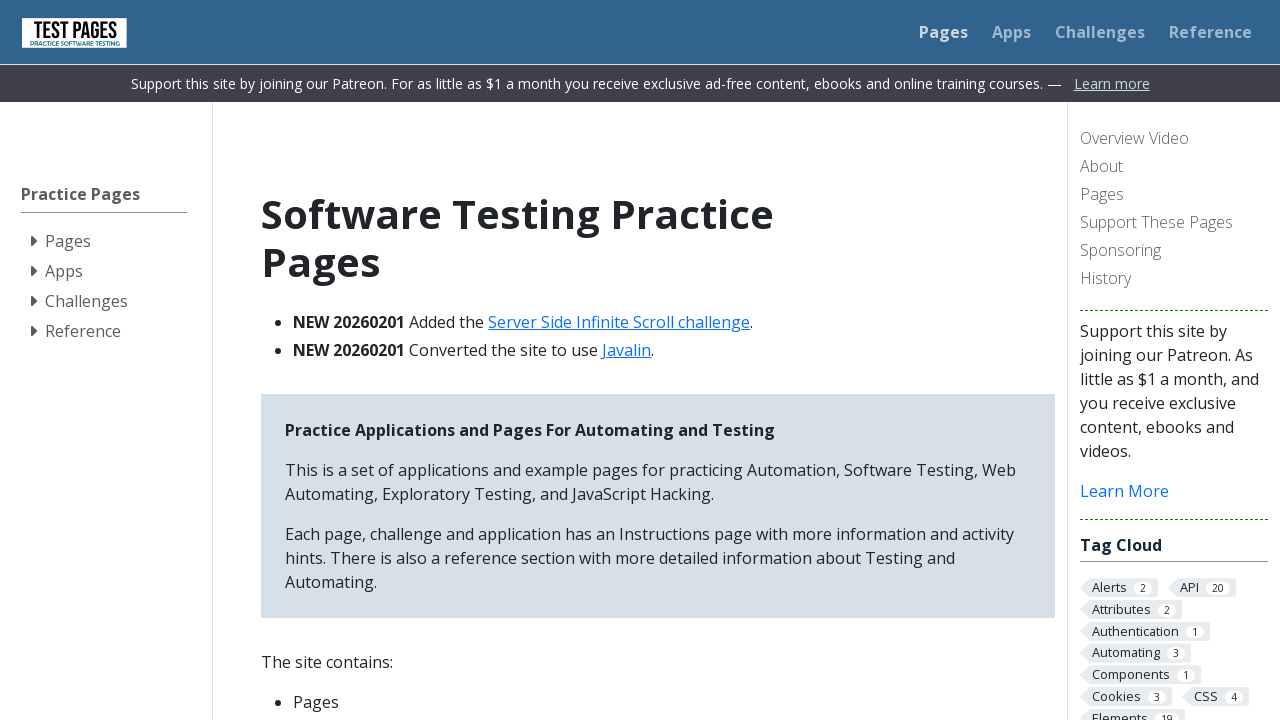

Retrieved href attribute from link 3: /apps/
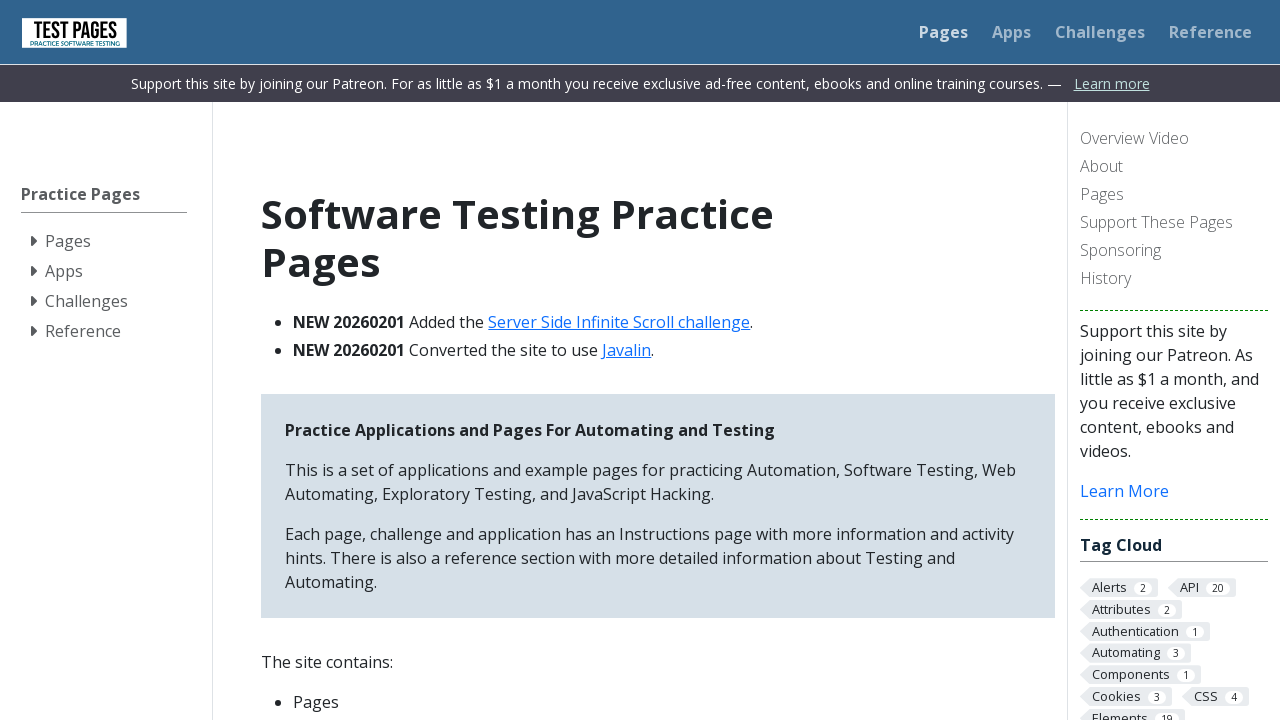

Clicked link 3 with href '/apps/' at (1012, 32) on a >> nth=2
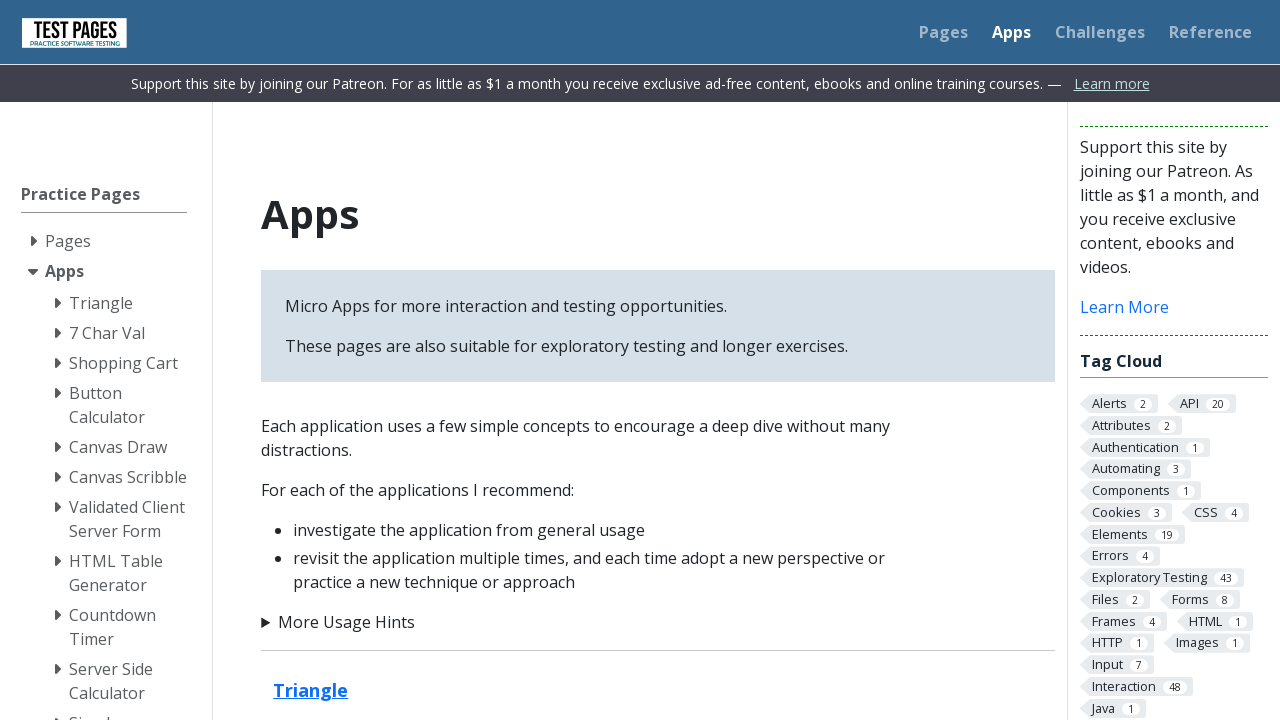

Navigated back to test page from link 3
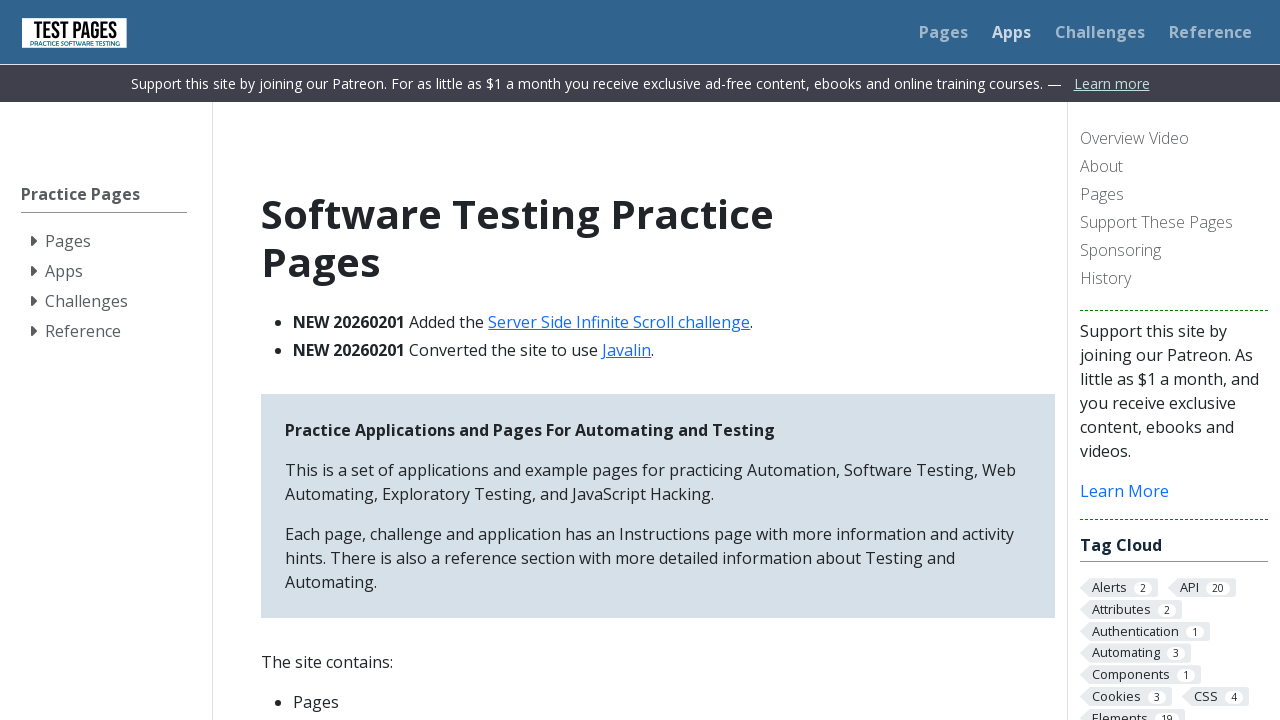

Waited for network idle after returning from link 3
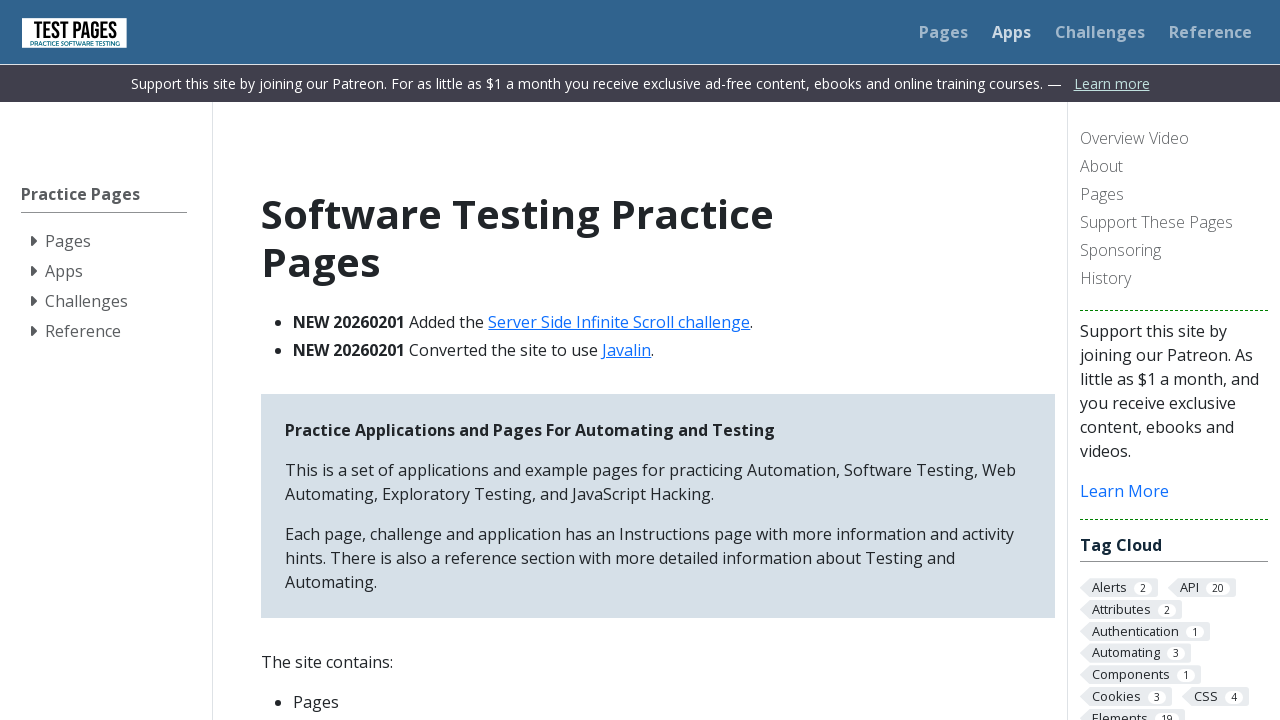

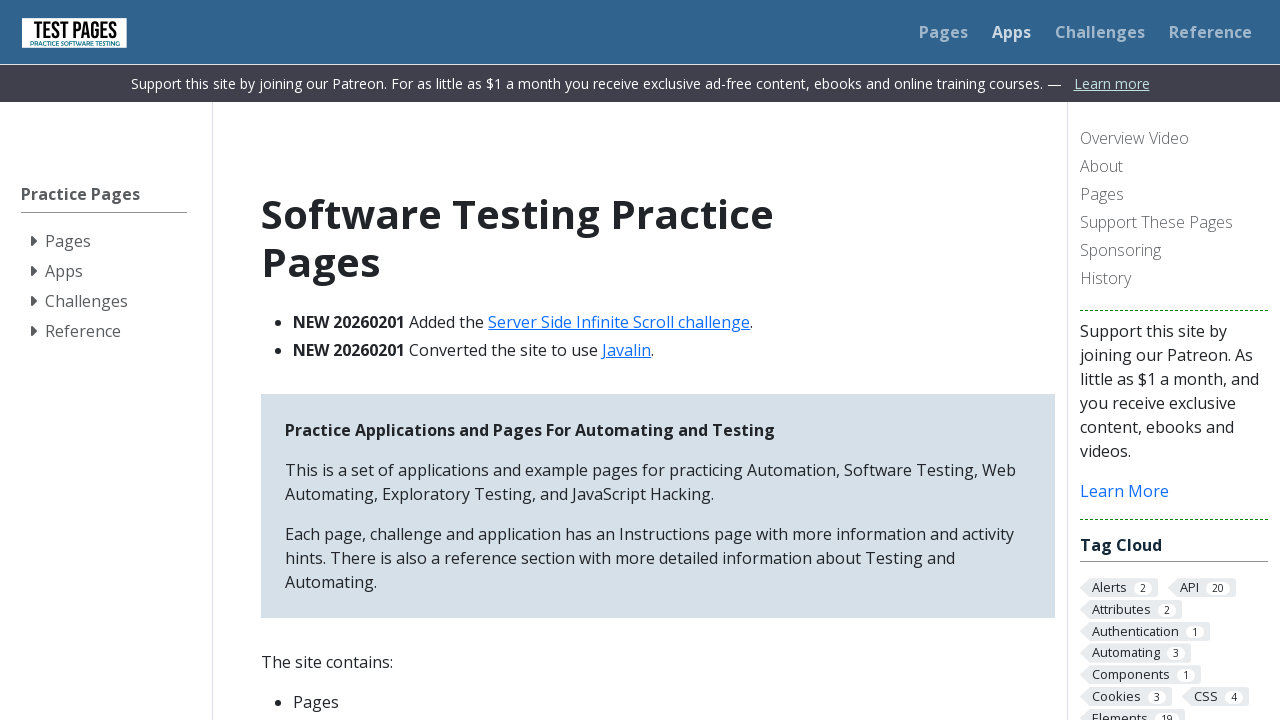